Tests dropdown handling functionality by selecting options from a Skills dropdown using different selection methods (by index, by value, and by visible text) on a registration form demo page.

Starting URL: https://demo.automationtesting.in/Register.html

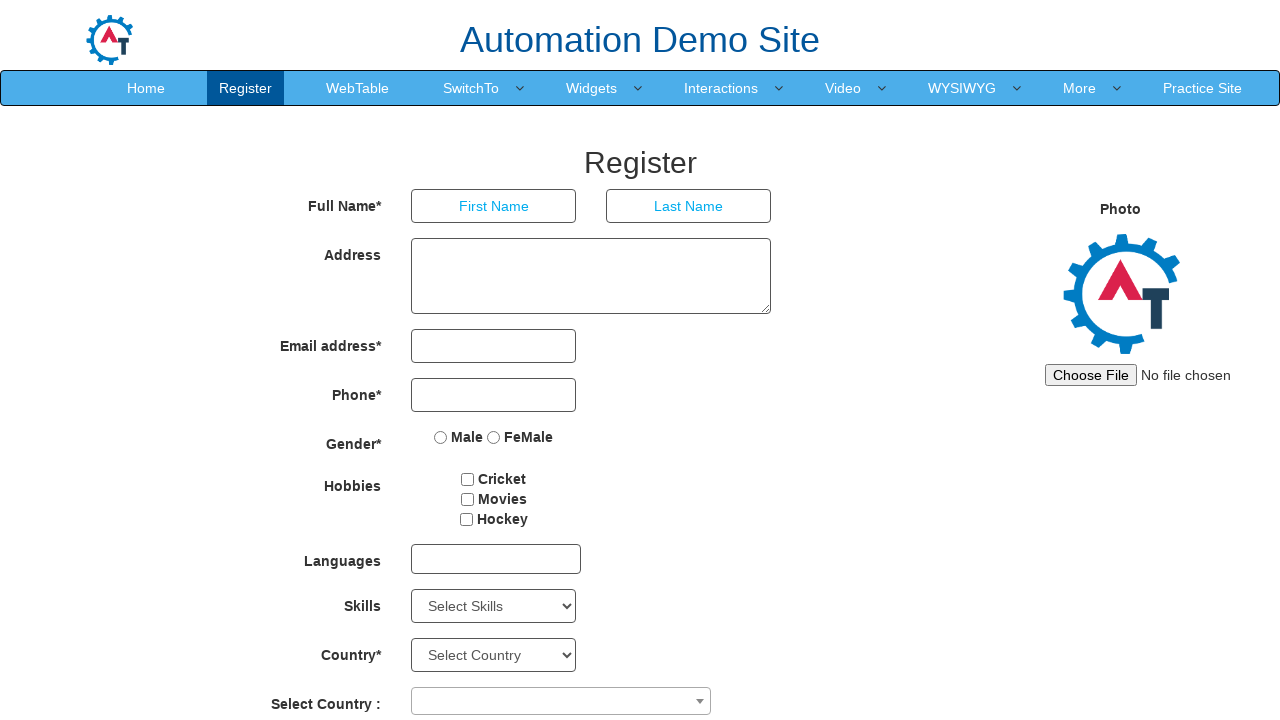

Navigated to registration form demo page
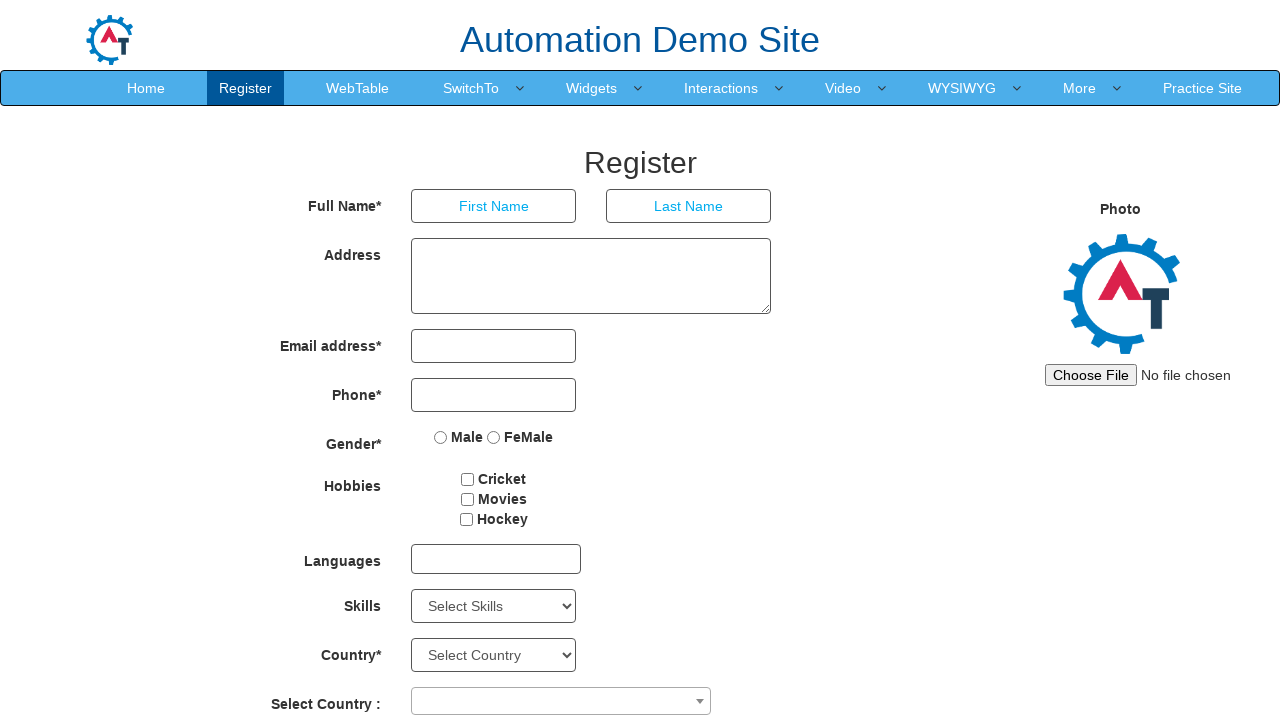

Skills dropdown element is visible
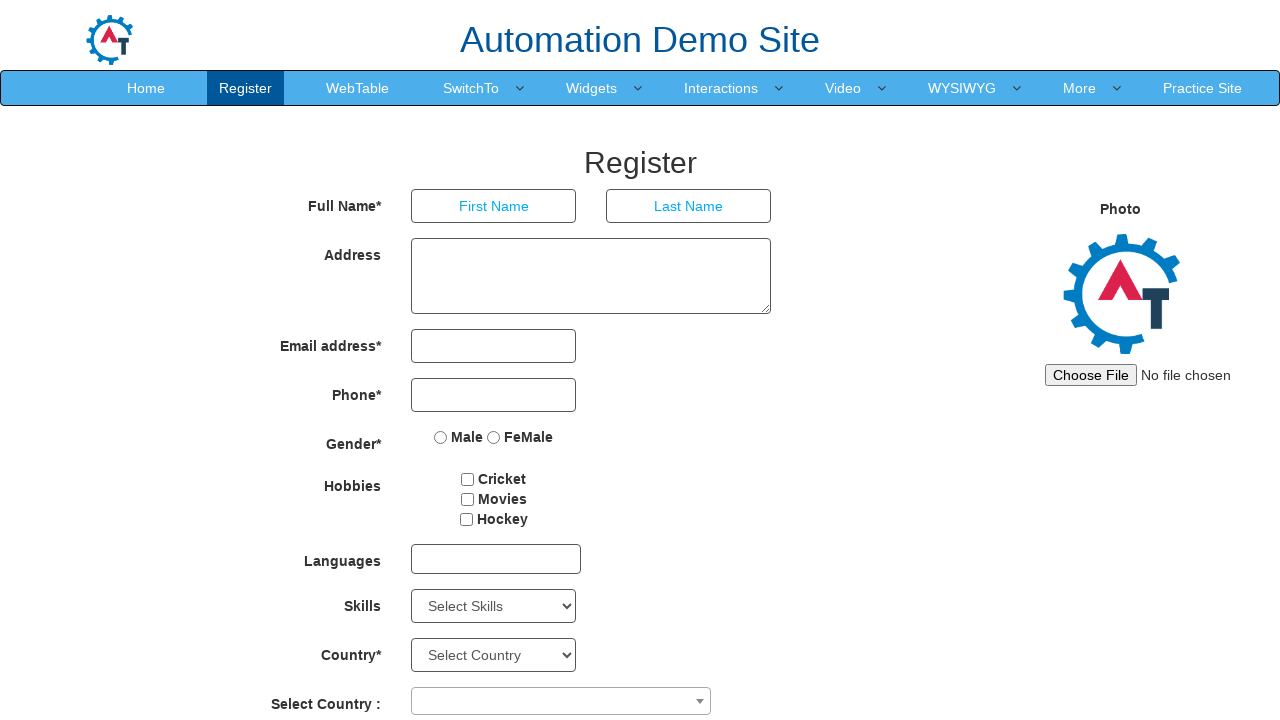

Selected Skills dropdown option by index 2 (Adobe Photoshop) on #Skills
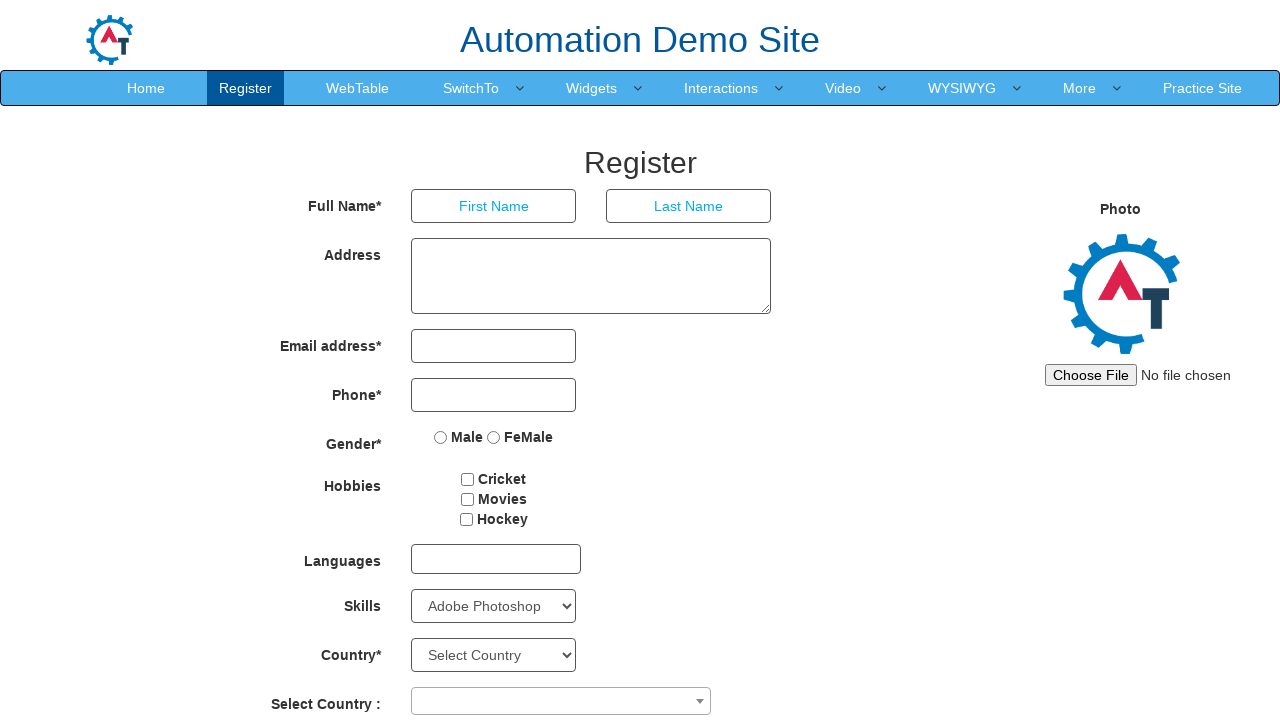

Selected Skills dropdown option by value 'Android' on #Skills
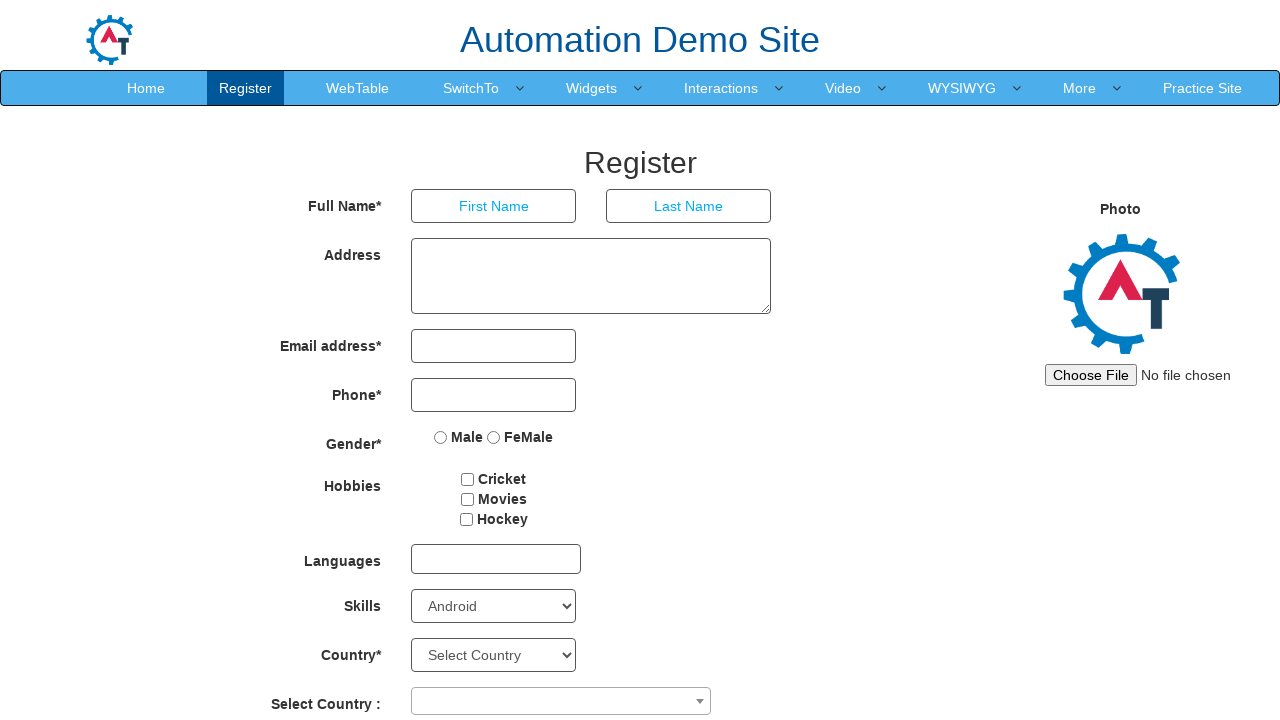

Selected Skills dropdown option by visible text 'Backup Management' on #Skills
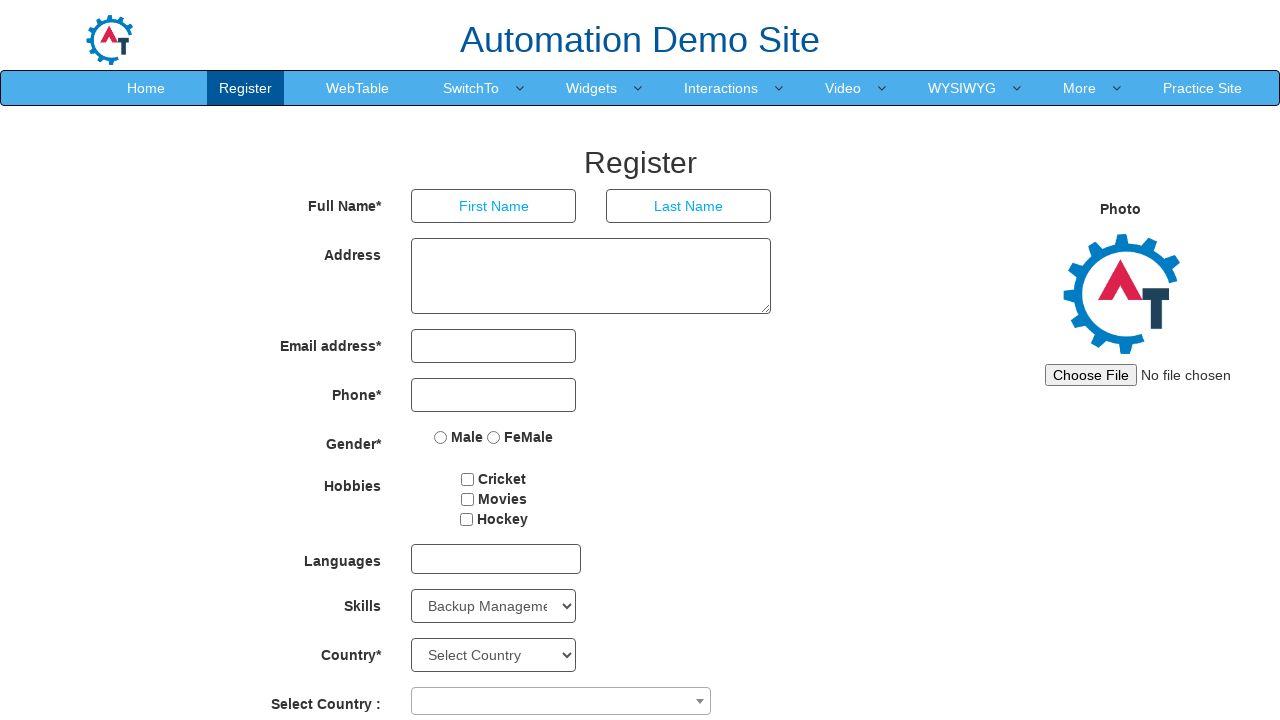

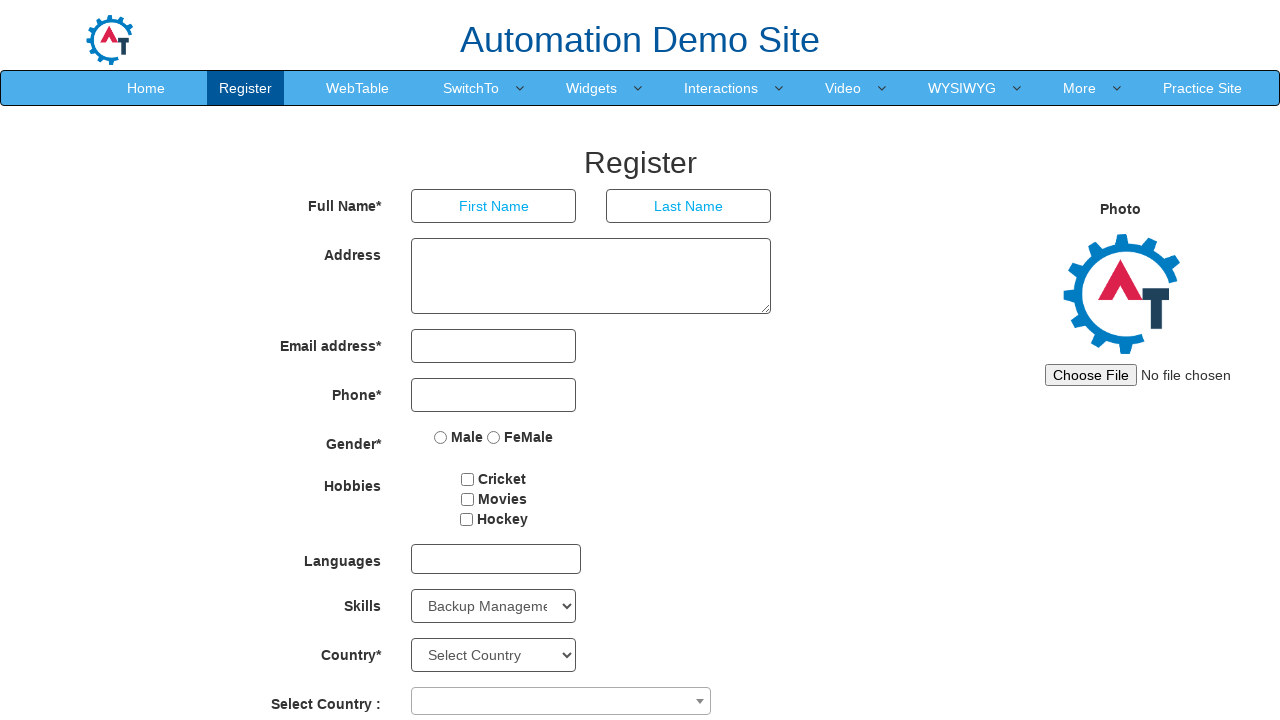